Tests marking individual items as complete by checking checkboxes on two todo items

Starting URL: https://demo.playwright.dev/todomvc

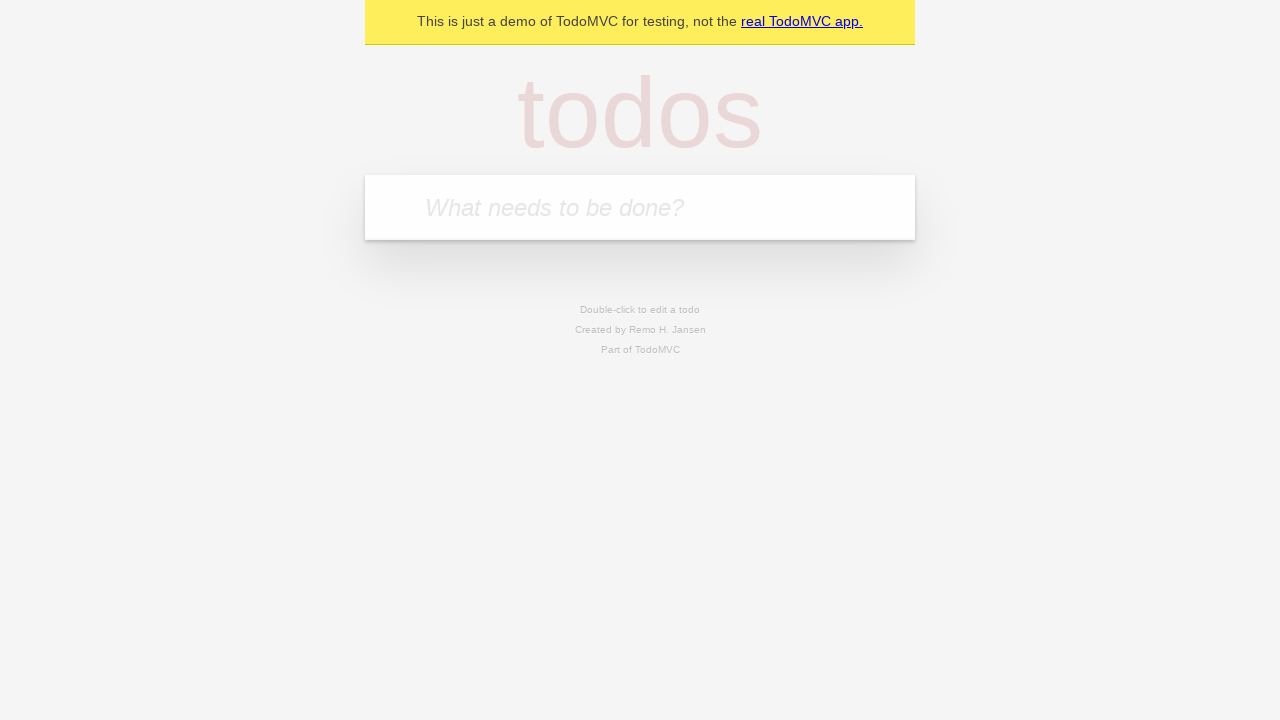

Filled todo input with 'buy some cheese' on internal:attr=[placeholder="What needs to be done?"i]
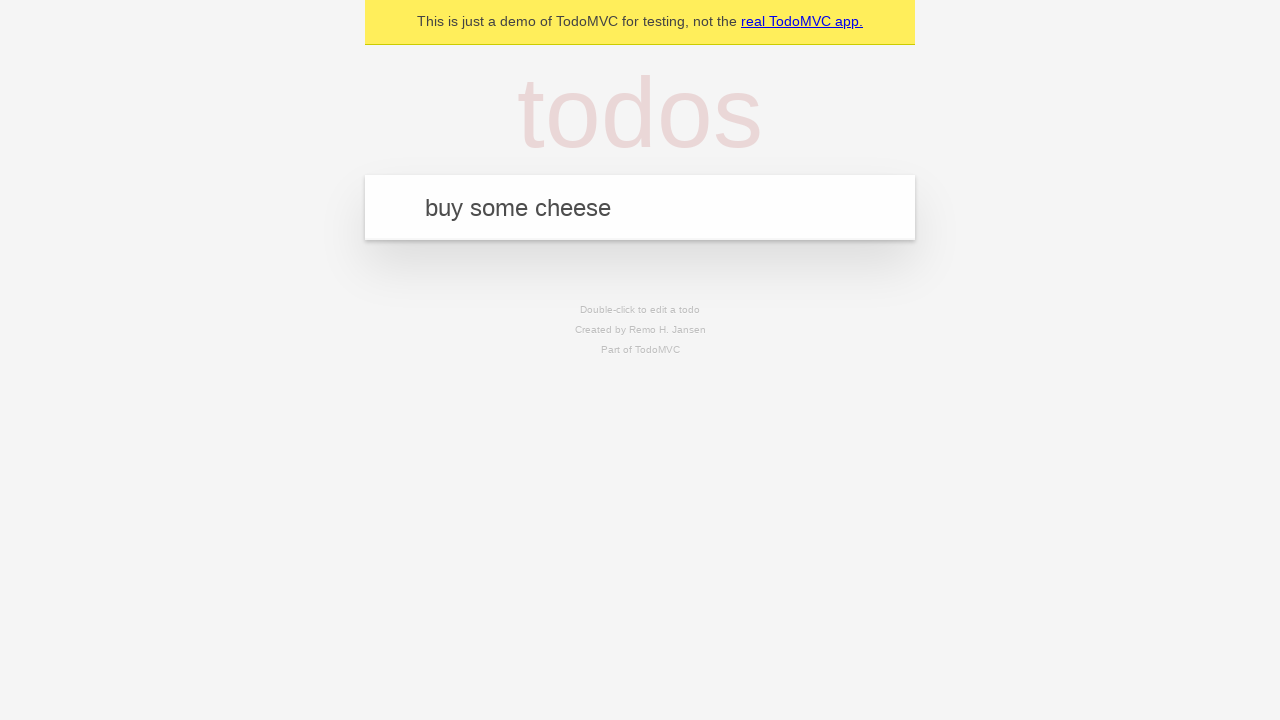

Pressed Enter to create todo item 'buy some cheese' on internal:attr=[placeholder="What needs to be done?"i]
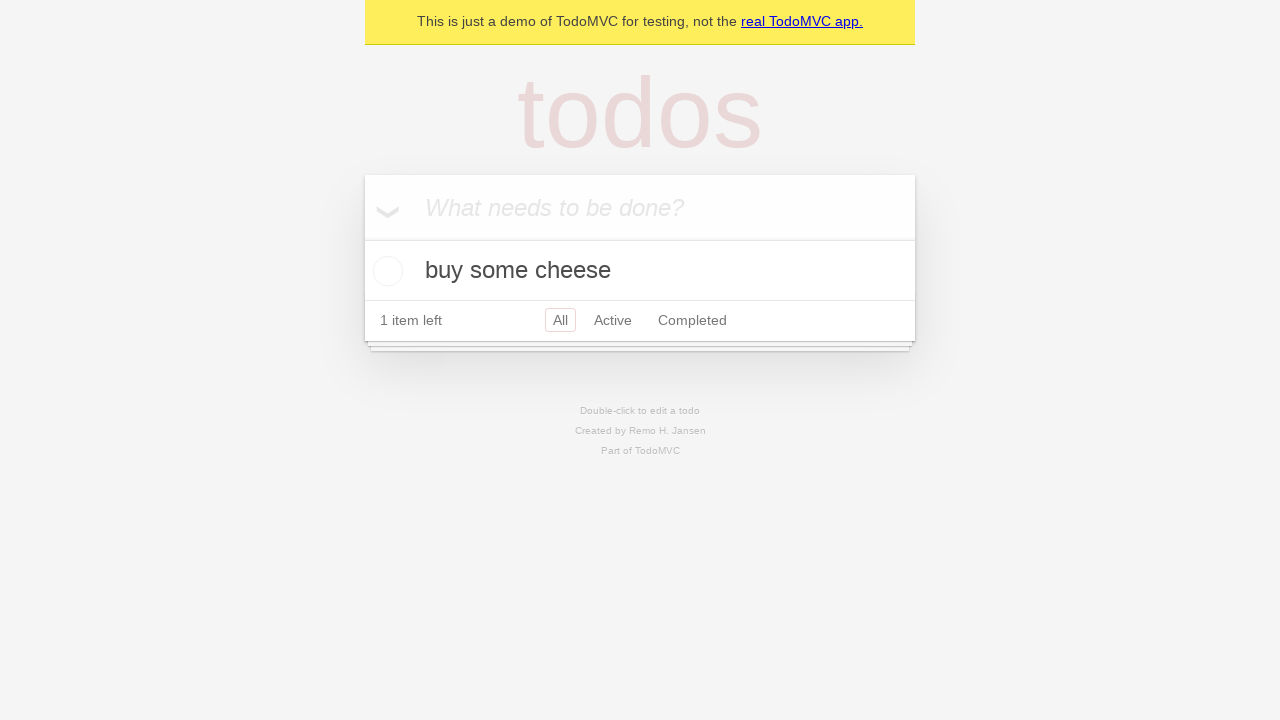

Filled todo input with 'feed the cat' on internal:attr=[placeholder="What needs to be done?"i]
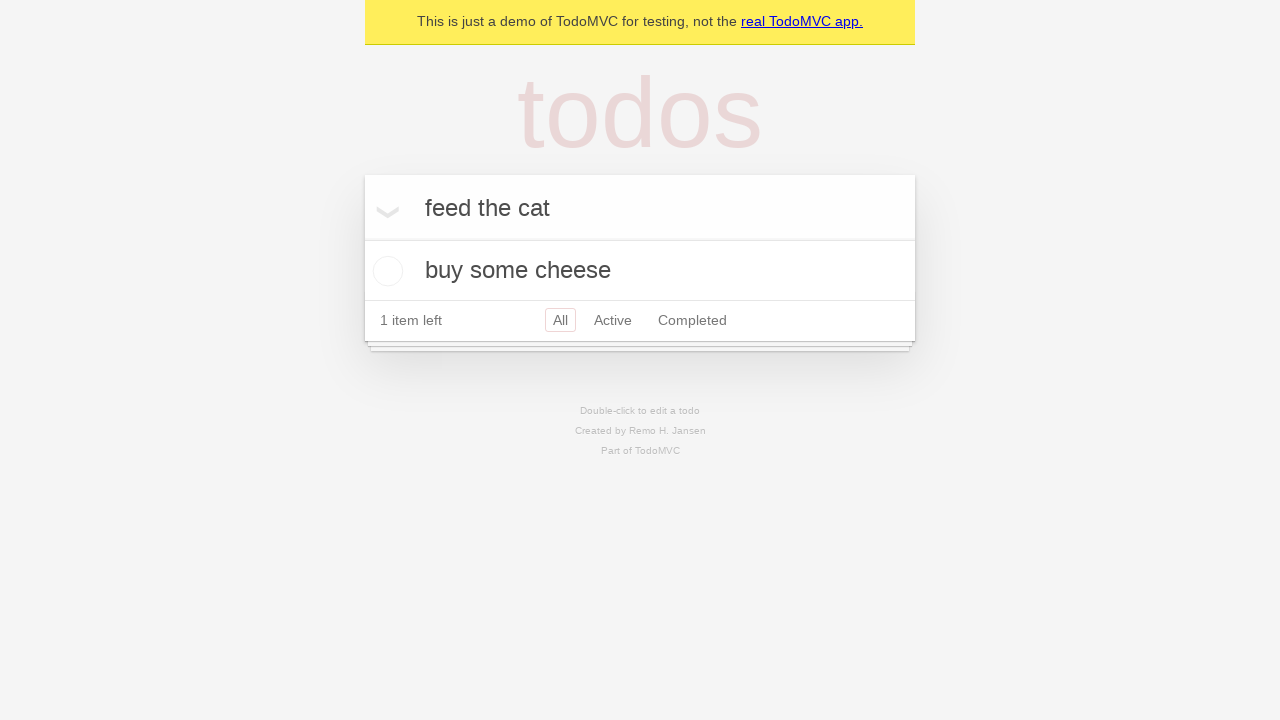

Pressed Enter to create todo item 'feed the cat' on internal:attr=[placeholder="What needs to be done?"i]
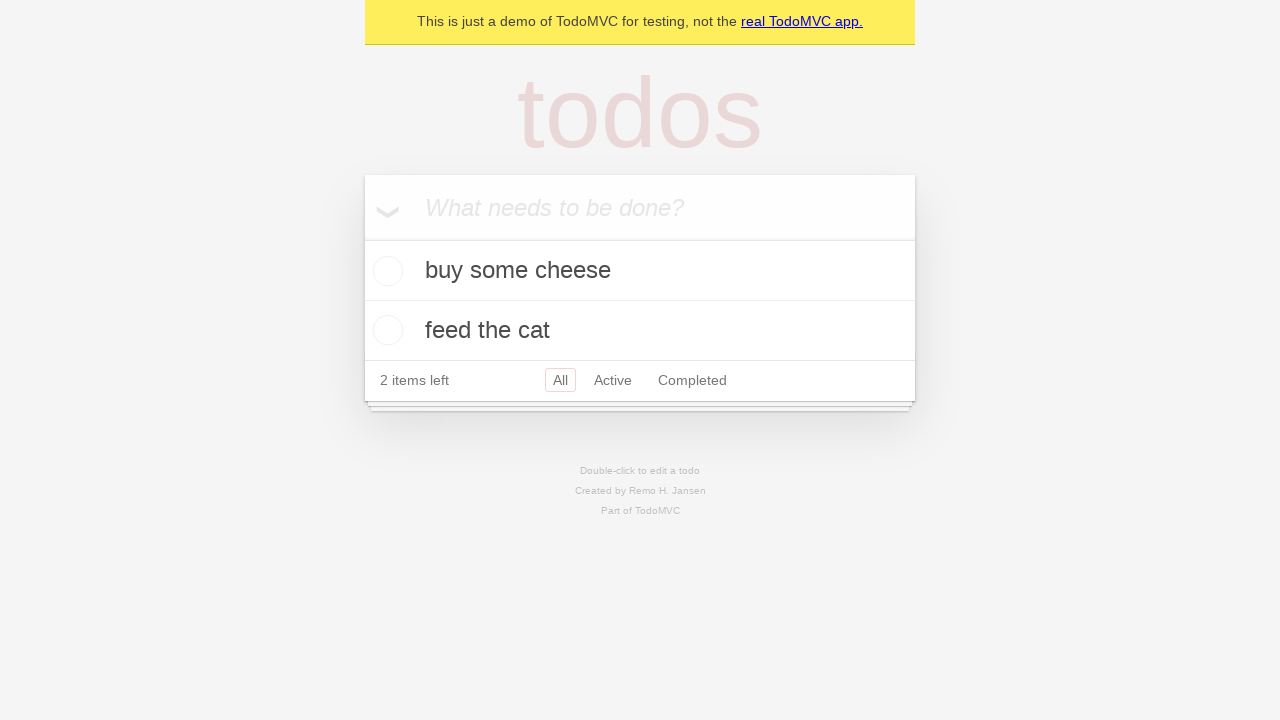

Checked checkbox on first todo item 'buy some cheese' at (385, 271) on internal:testid=[data-testid="todo-item"s] >> nth=0 >> internal:role=checkbox
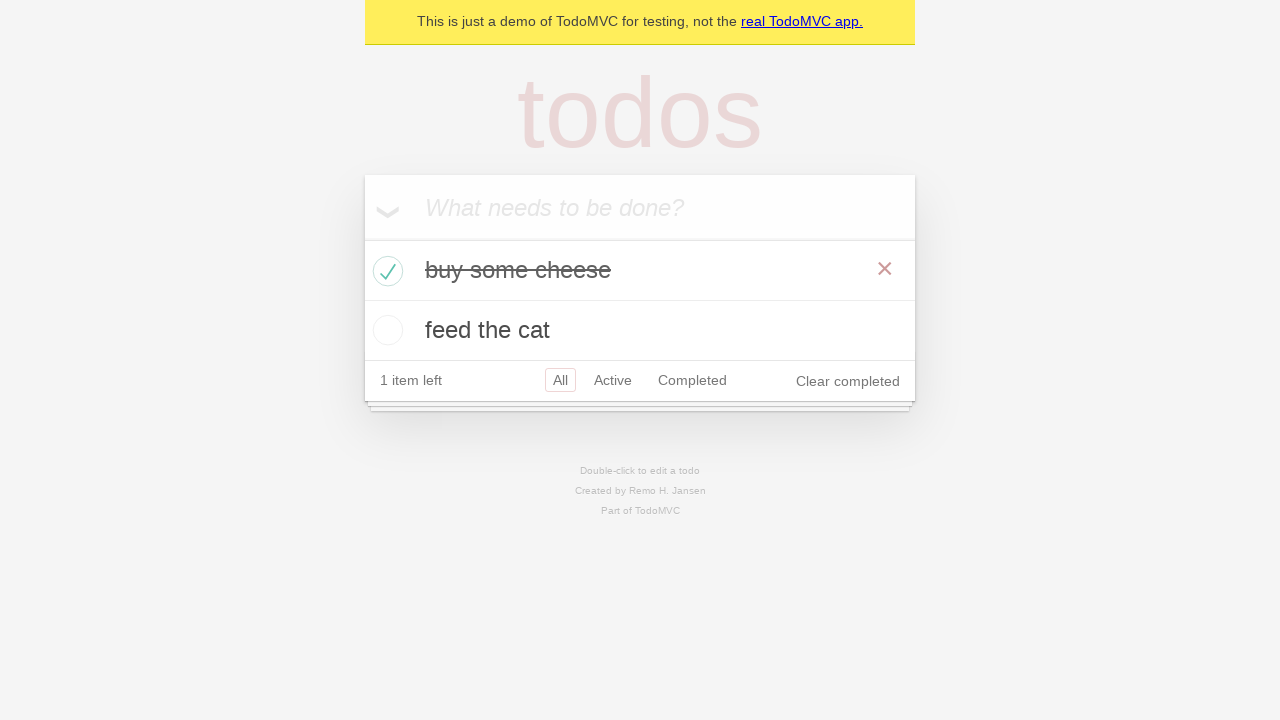

Checked checkbox on second todo item 'feed the cat' at (385, 330) on internal:testid=[data-testid="todo-item"s] >> nth=1 >> internal:role=checkbox
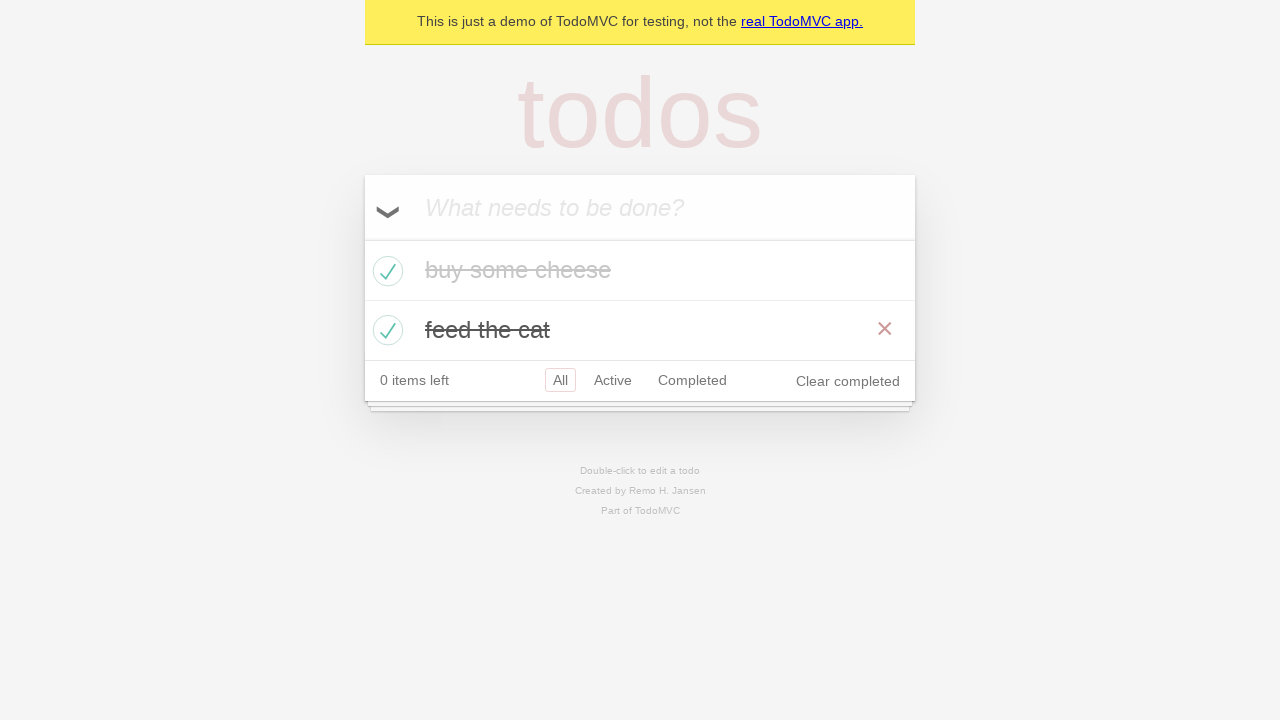

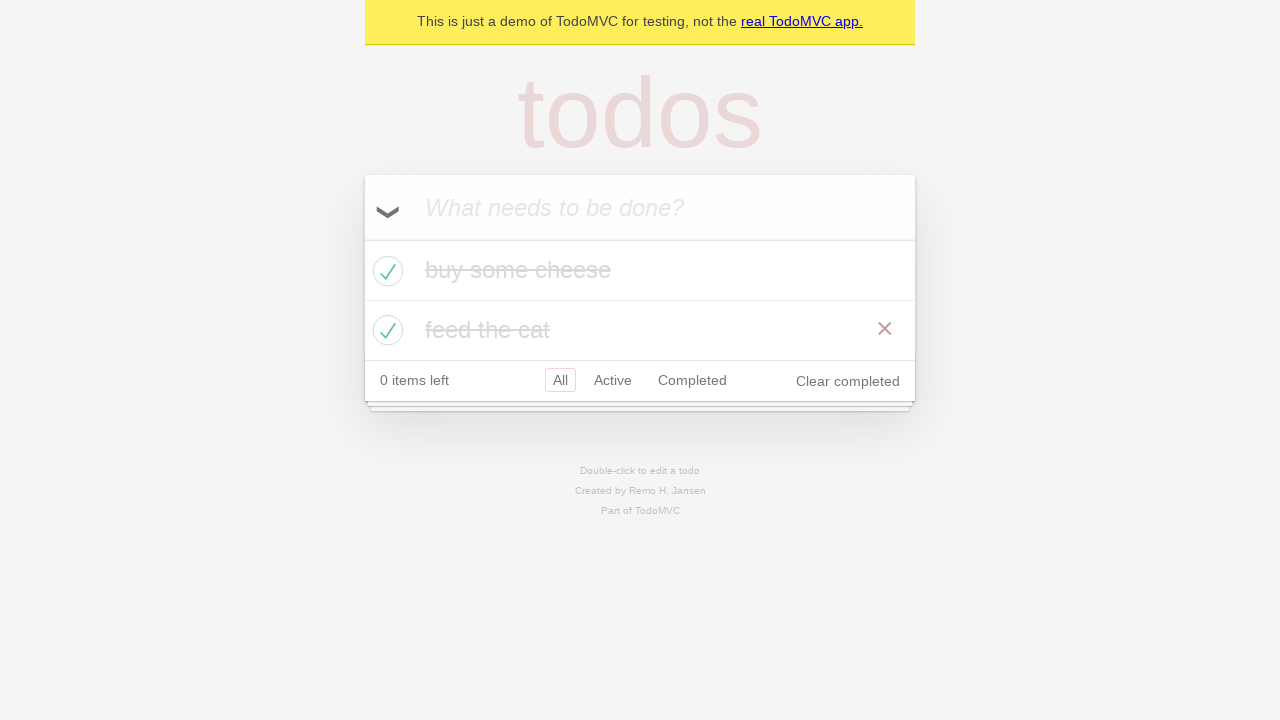